Navigates to a test automation practice page and interacts with a table containing book information, verifying that table data can be accessed

Starting URL: https://testautomationpractice.blogspot.com/

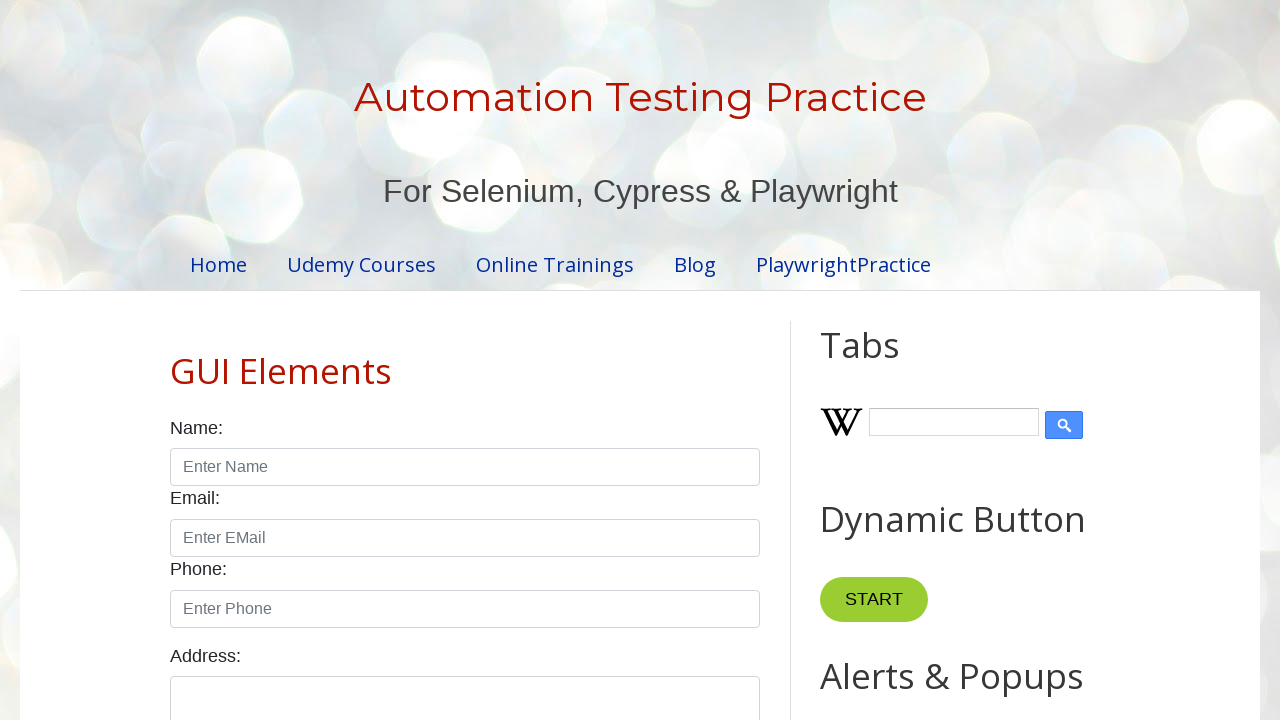

Navigated to test automation practice page
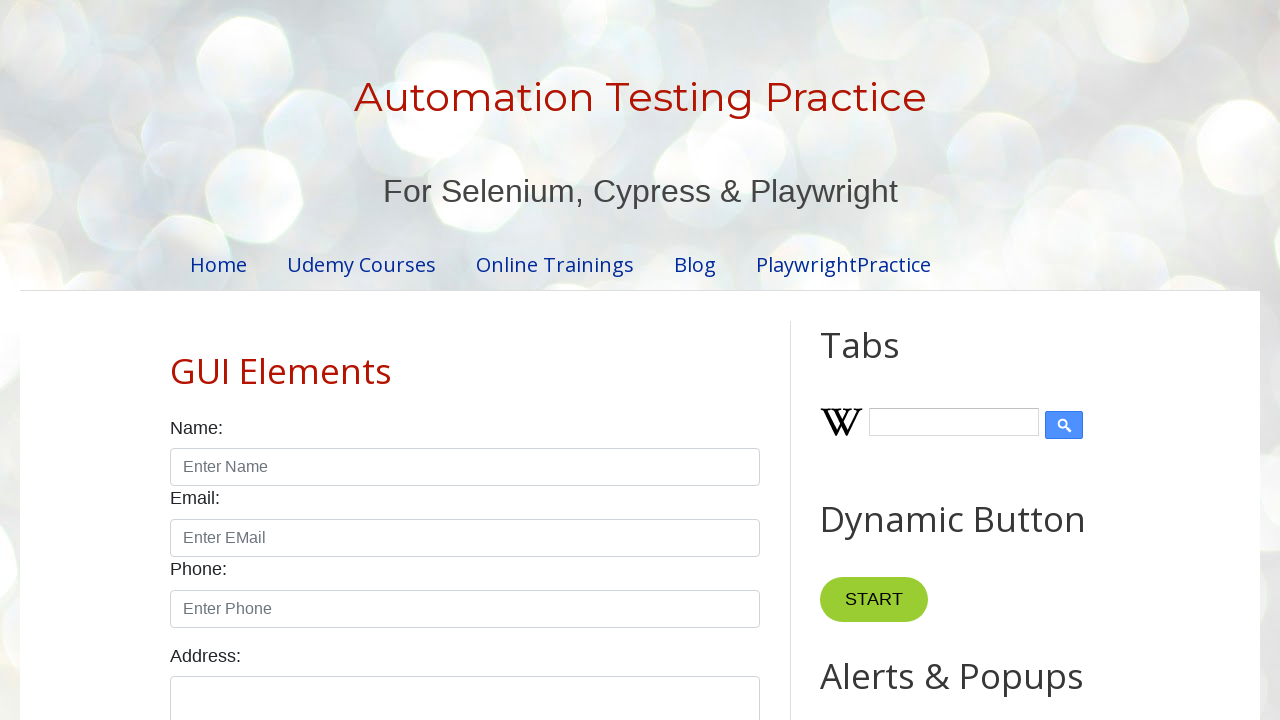

Book table loaded and is visible
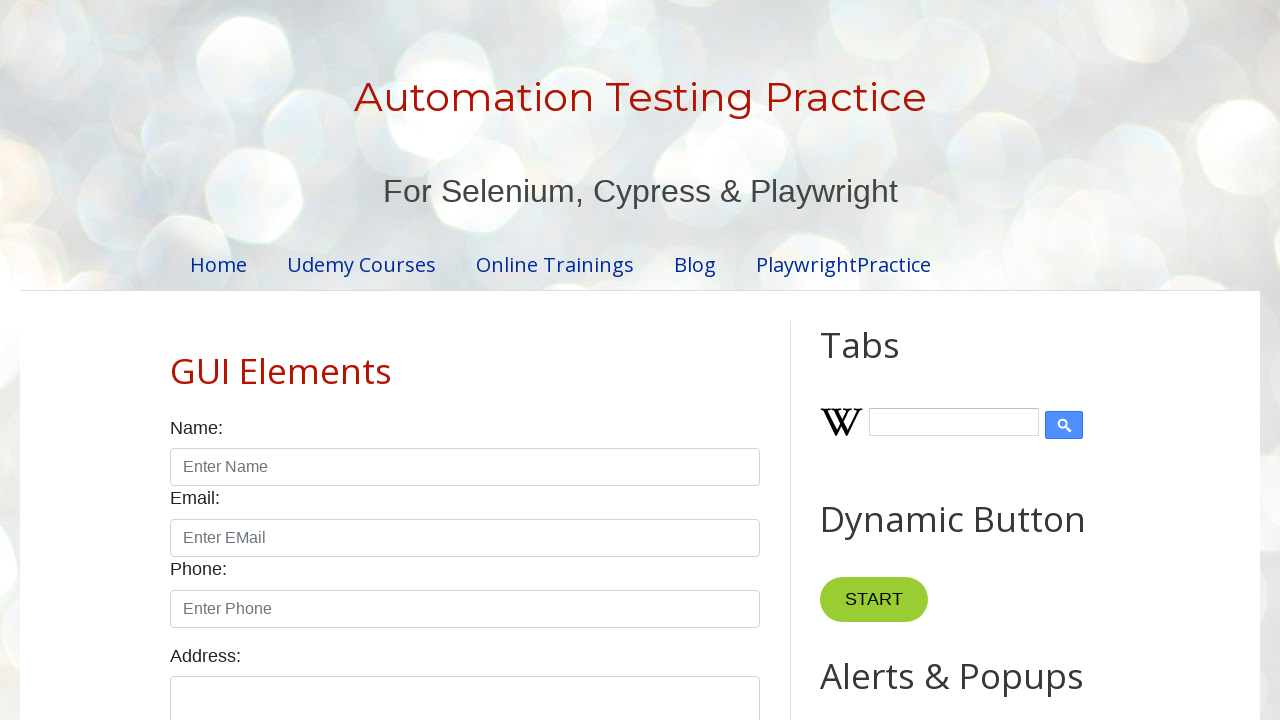

Verified table contains 7 rows
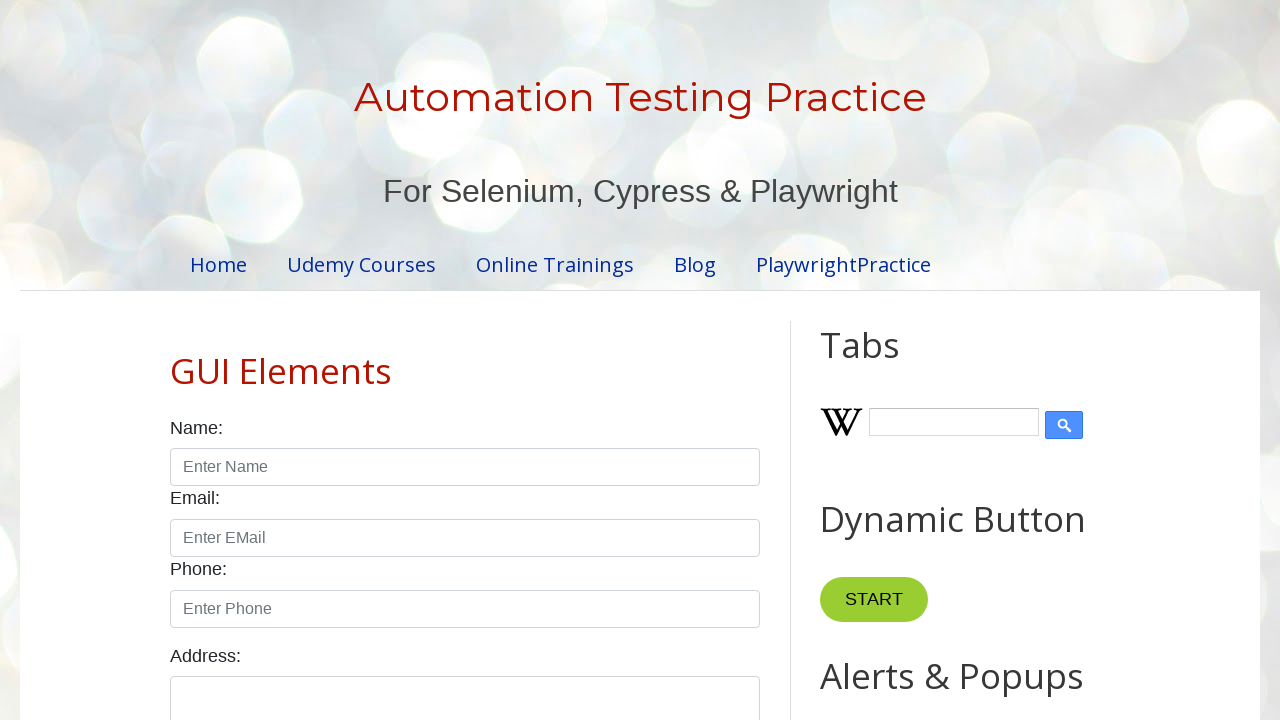

Verified table contains 4 column headers
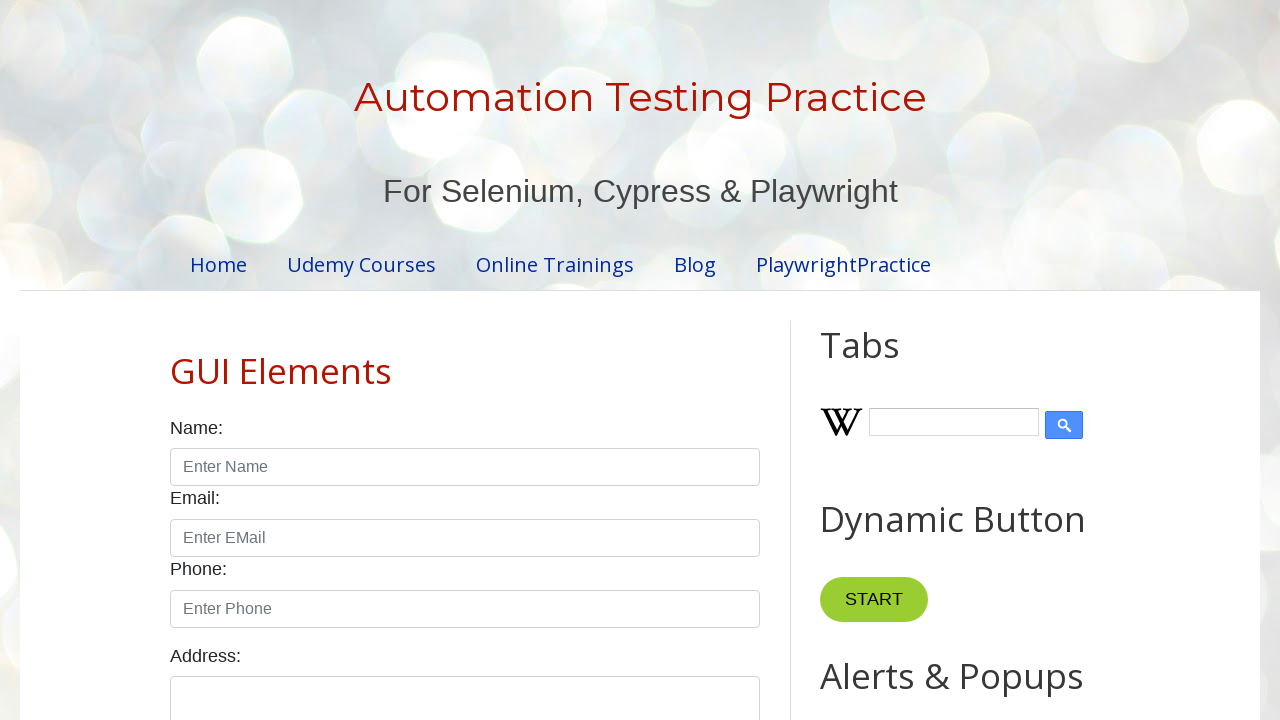

Verified specific table cell (row 5, column 1) is visible
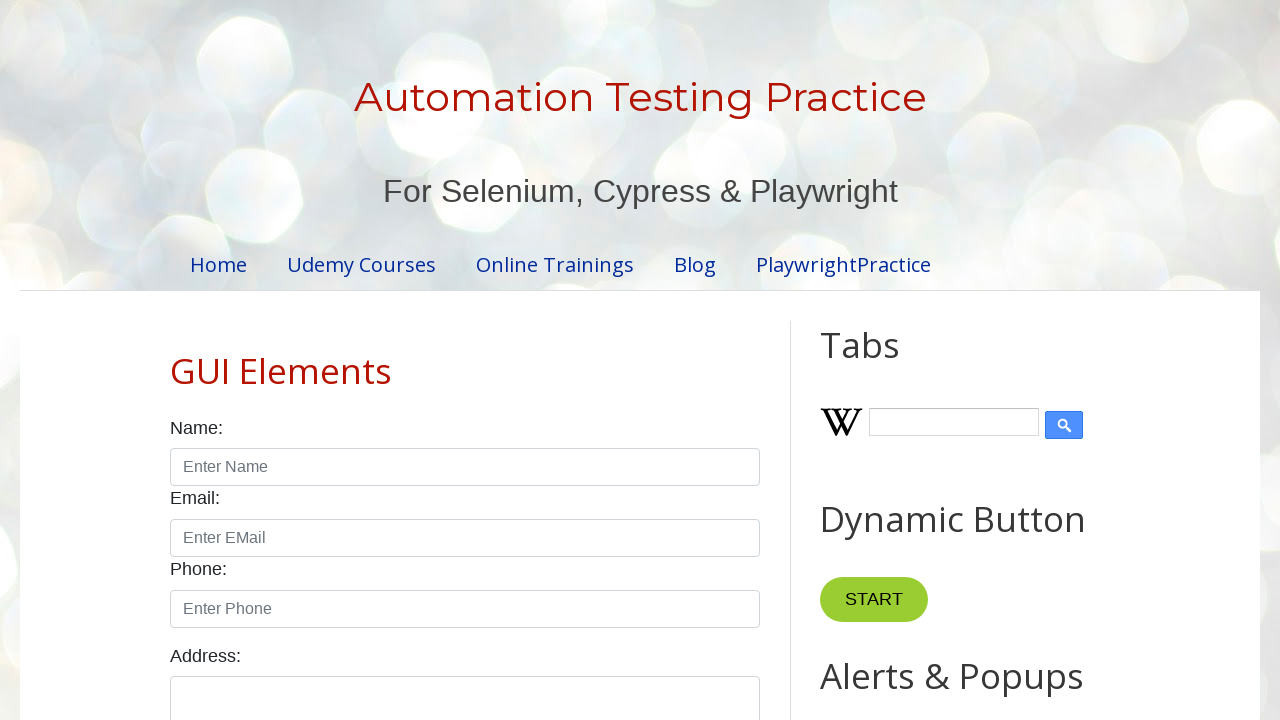

Verified table data cell (row 2, column 1) is accessible
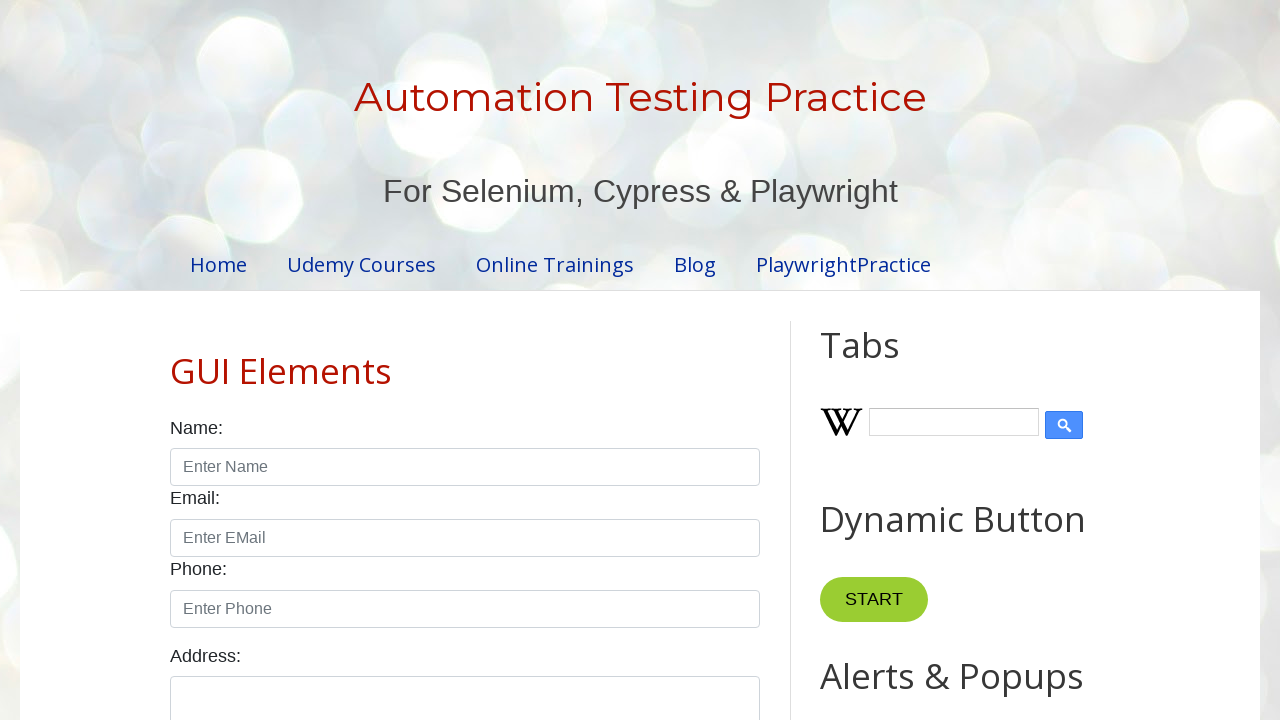

Verified author column (row 2, column 2) is accessible
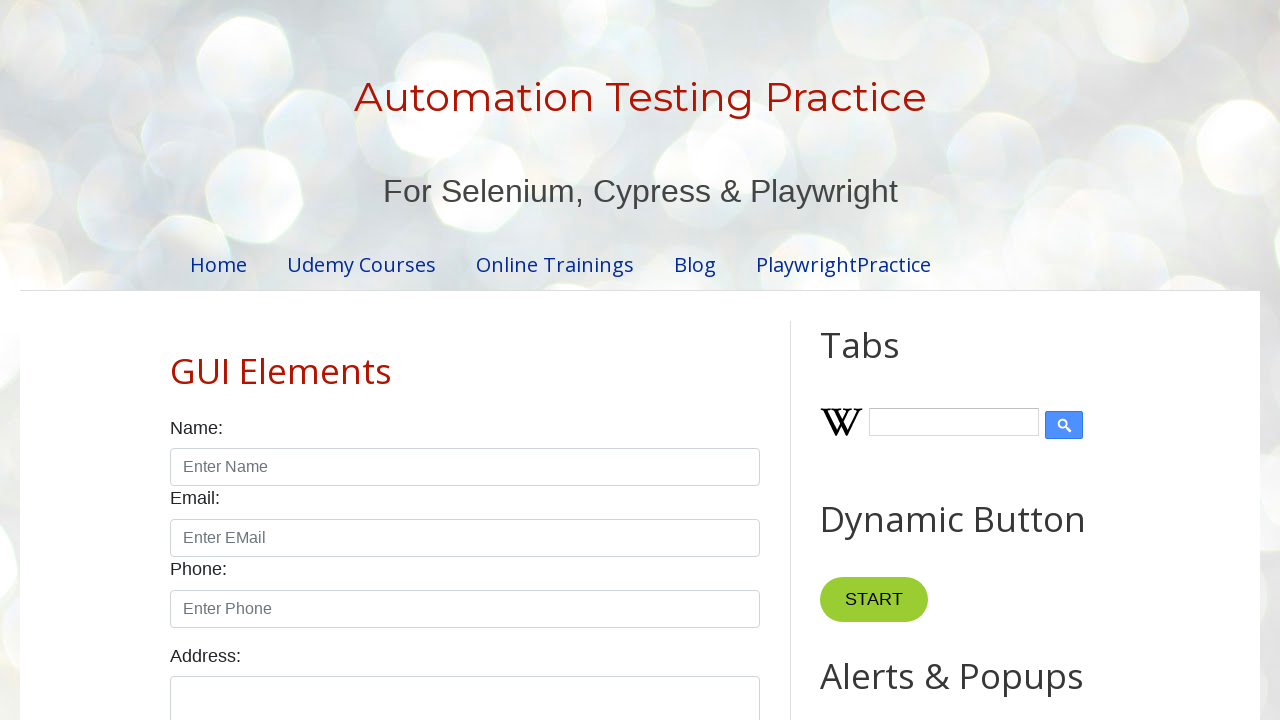

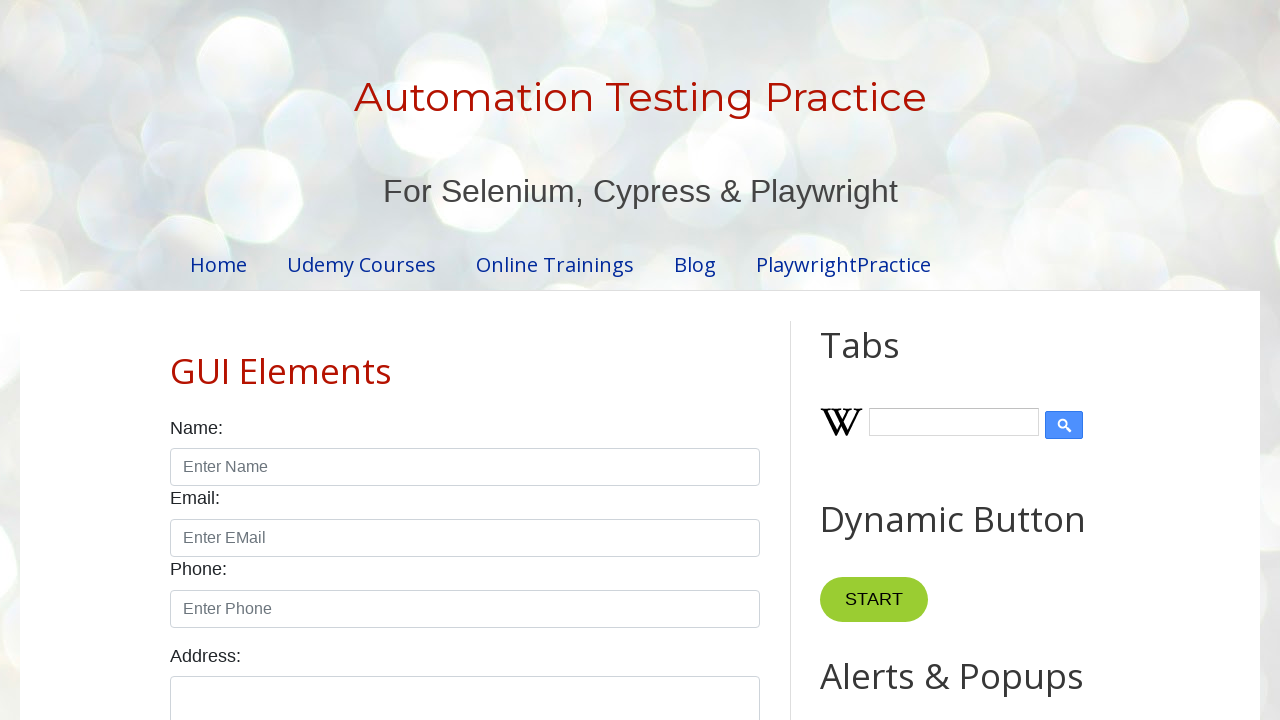